Tests clicking the Search by Explanation link which opens in a new tab

Starting URL: https://neuronpedia.org

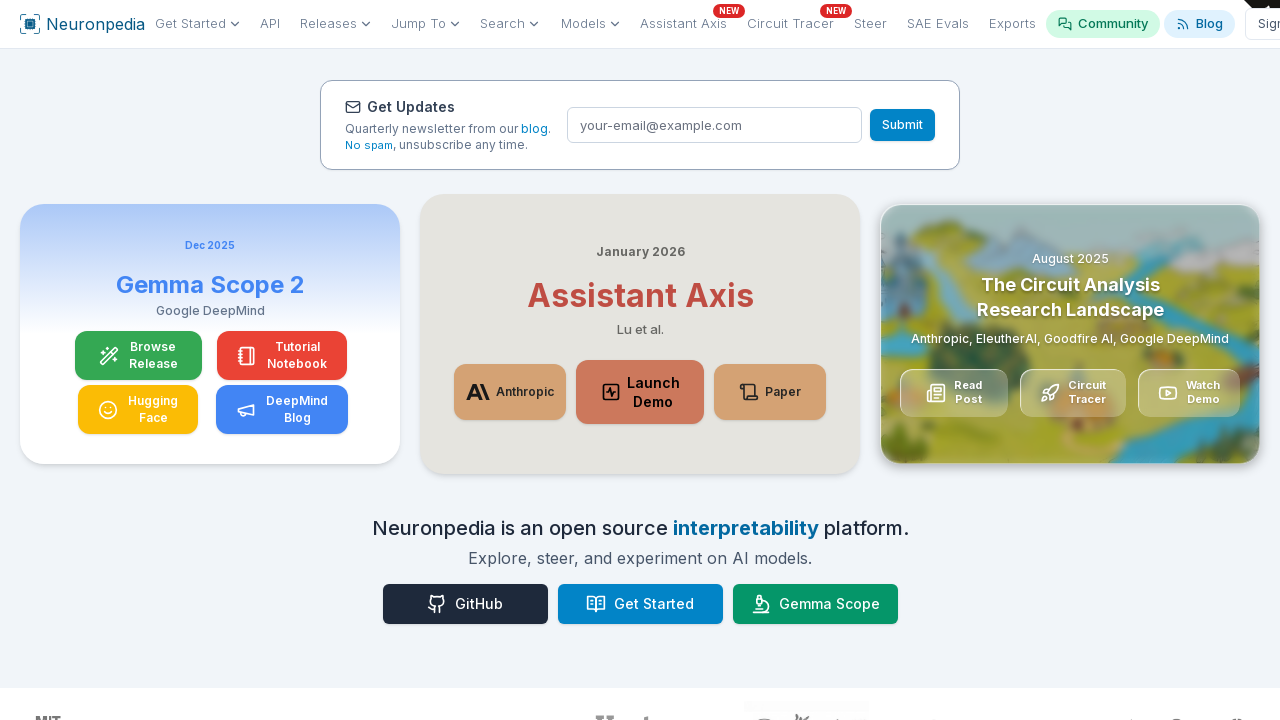

Clicked 'Try It: Search by Explanation' link and popup opened at (229, 360) on internal:role=link[name="Try It: Search by Explanation"s]
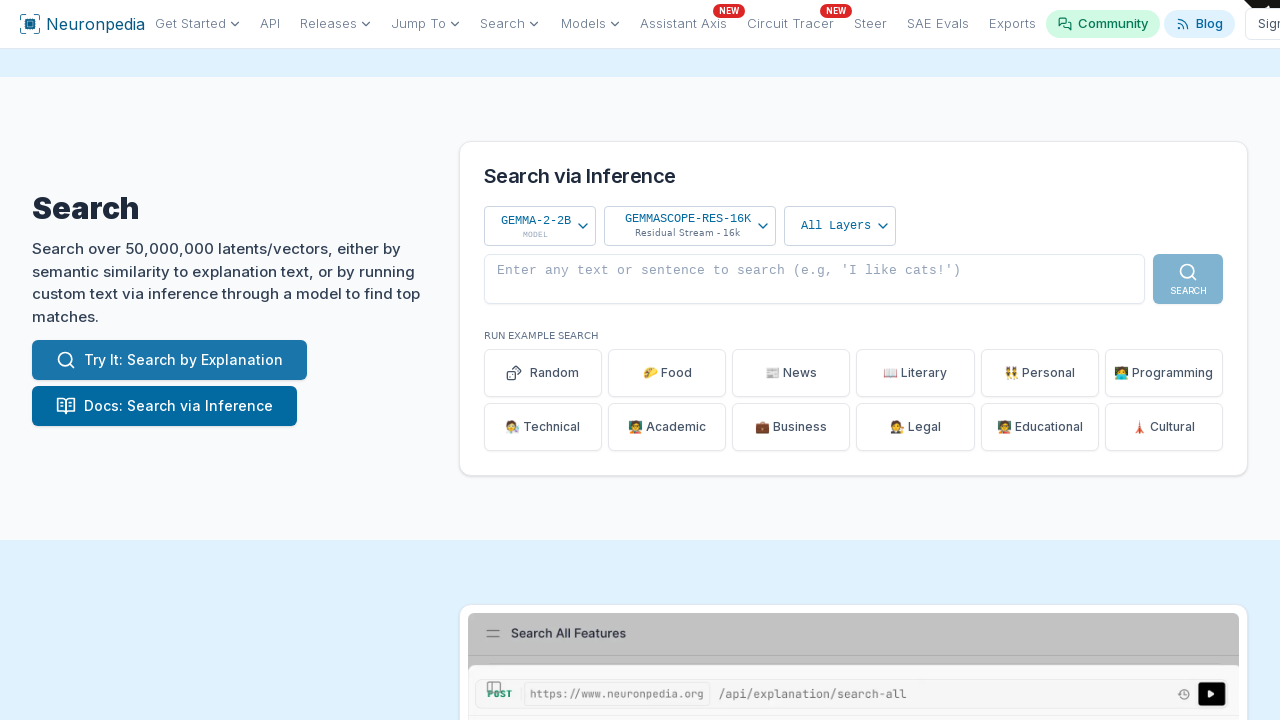

Popup window obtained from expect_popup
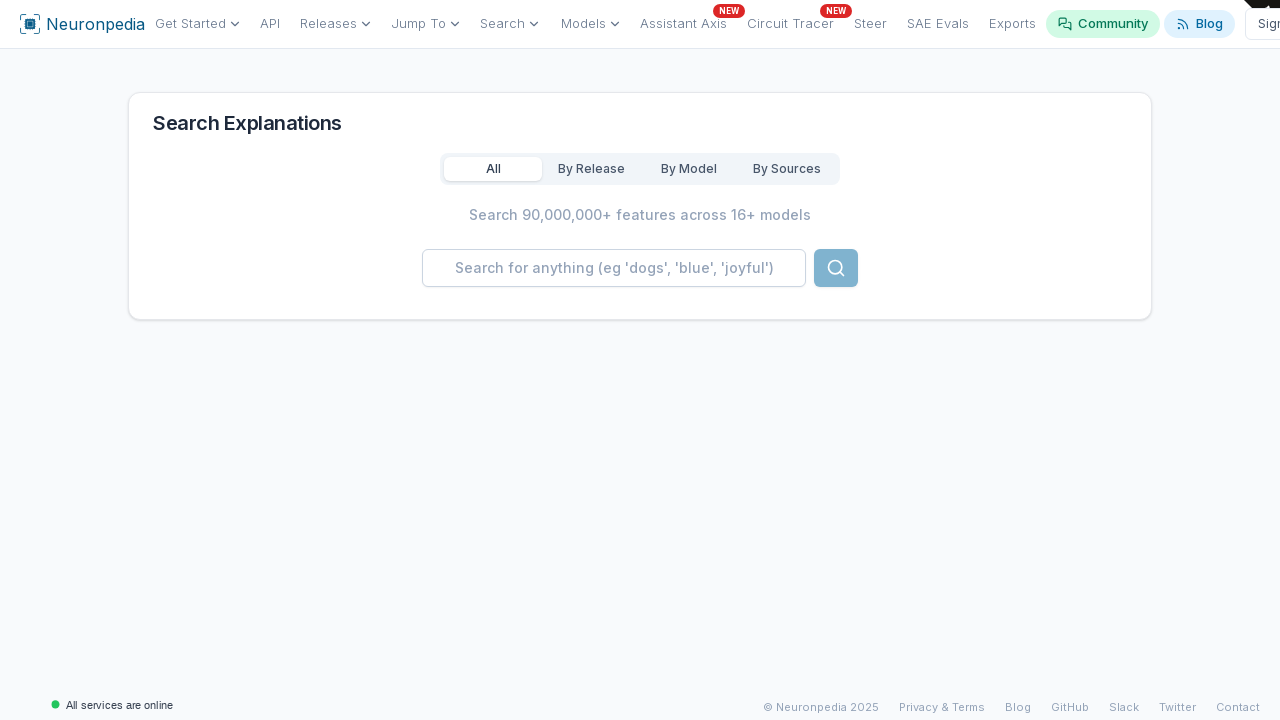

Verified popup navigated to search-explanations page
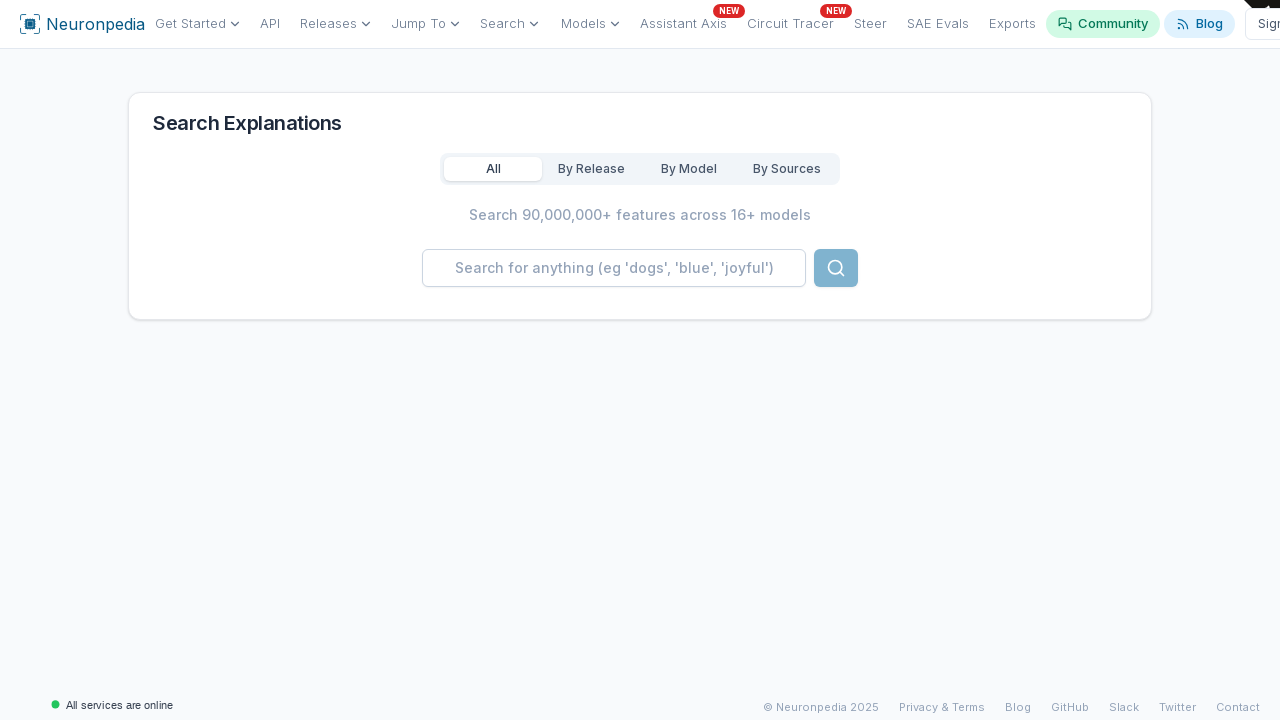

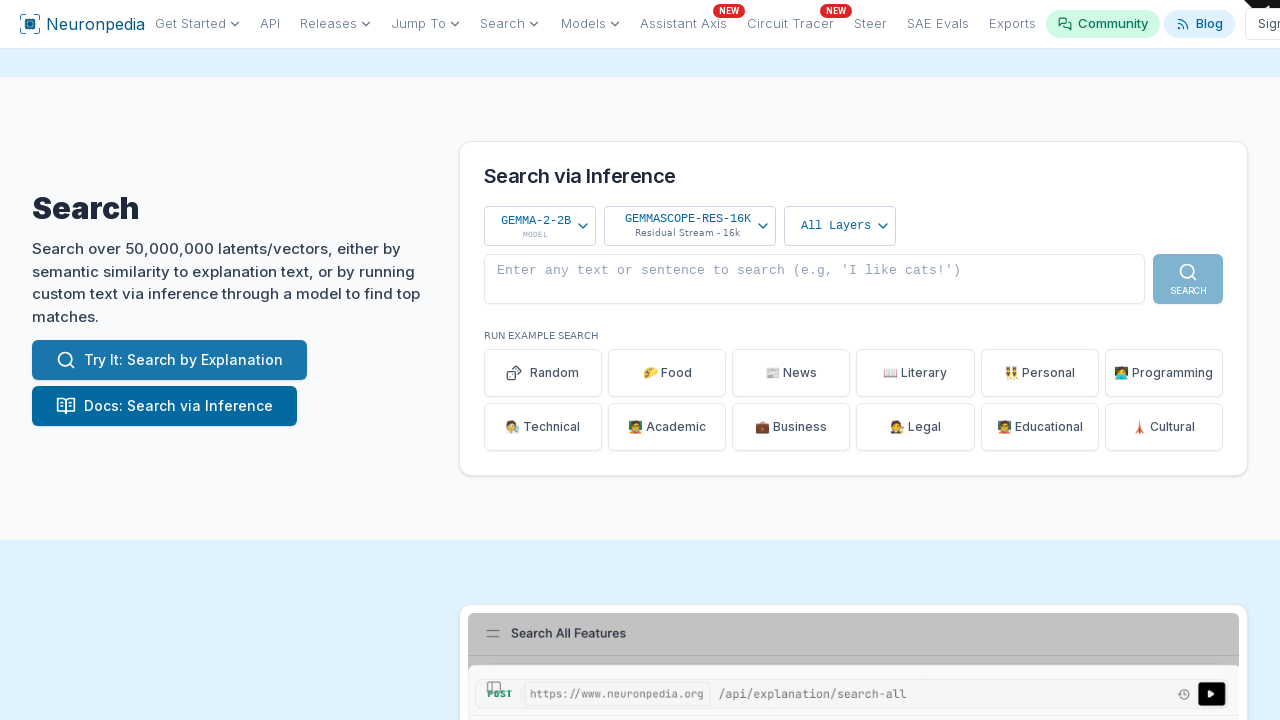